Tests checkbox interactions on a practice form by checking selection state and clicking the checkbox multiple times

Starting URL: https://demoqa.com/automation-practice-form

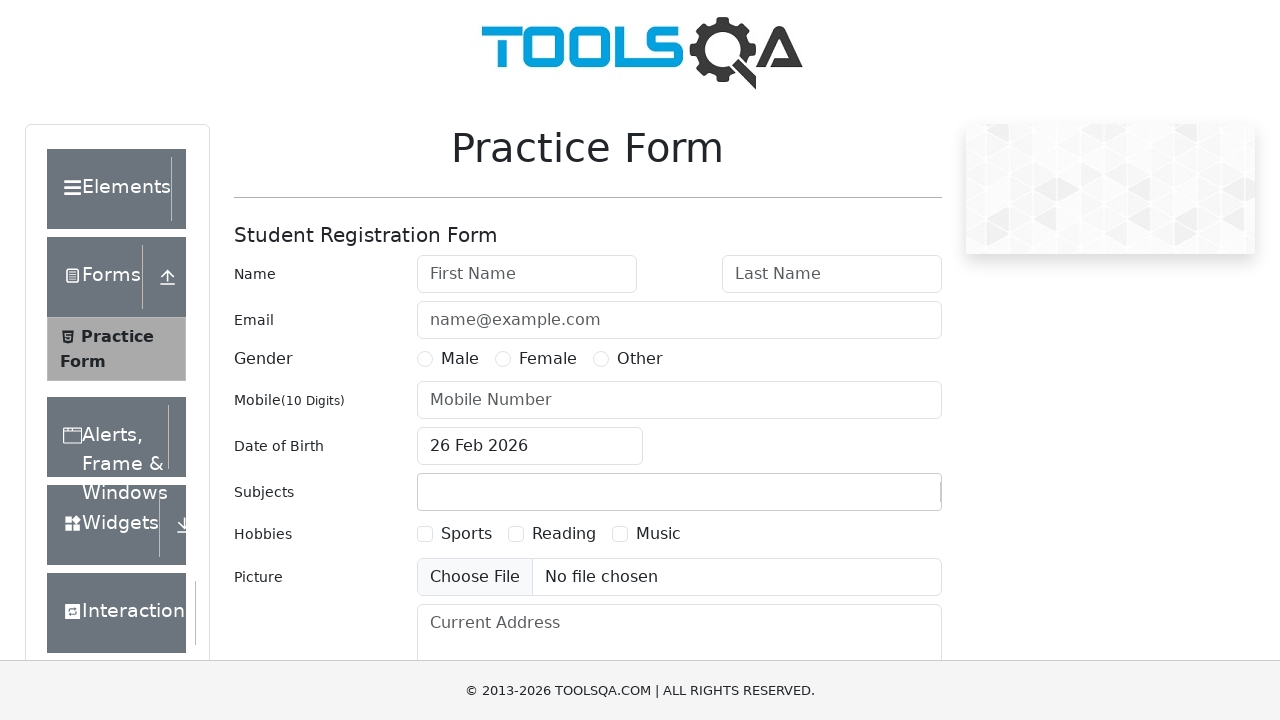

Located checkbox label element for hobbies-checkbox-1
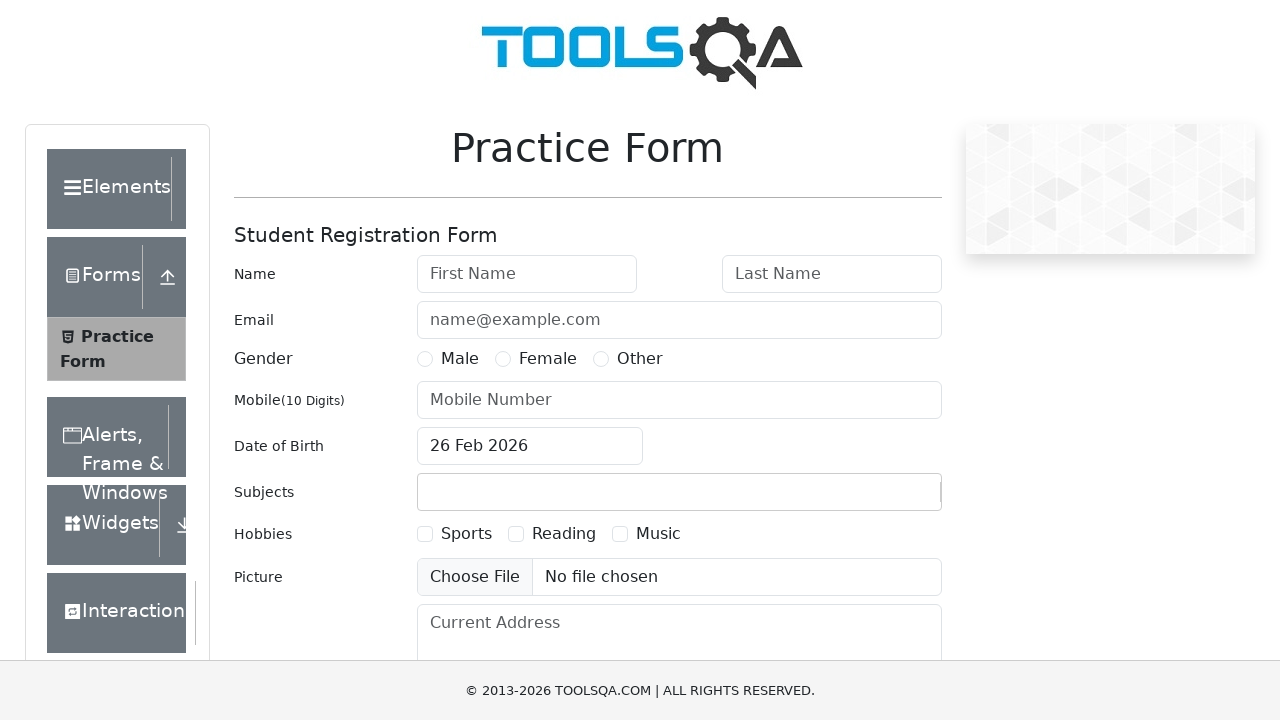

Located checkbox input element with id hobbies-checkbox-1
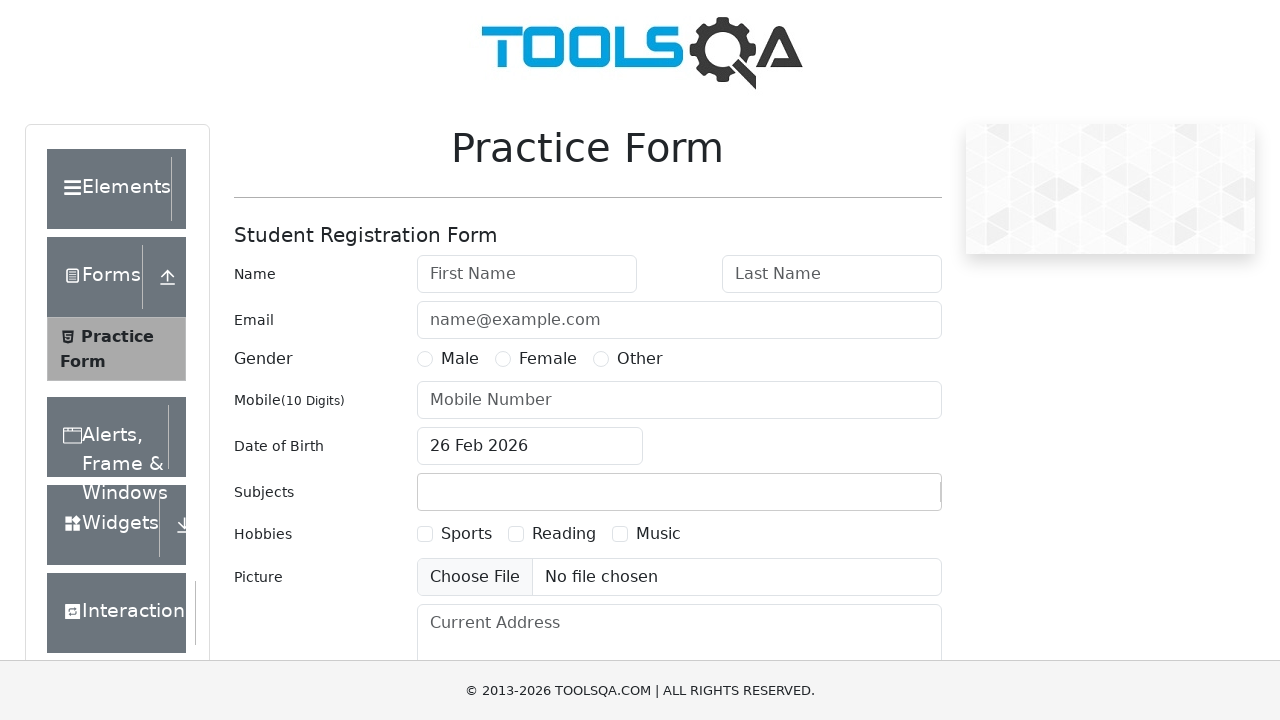

Checked checkbox state: is_selected = False
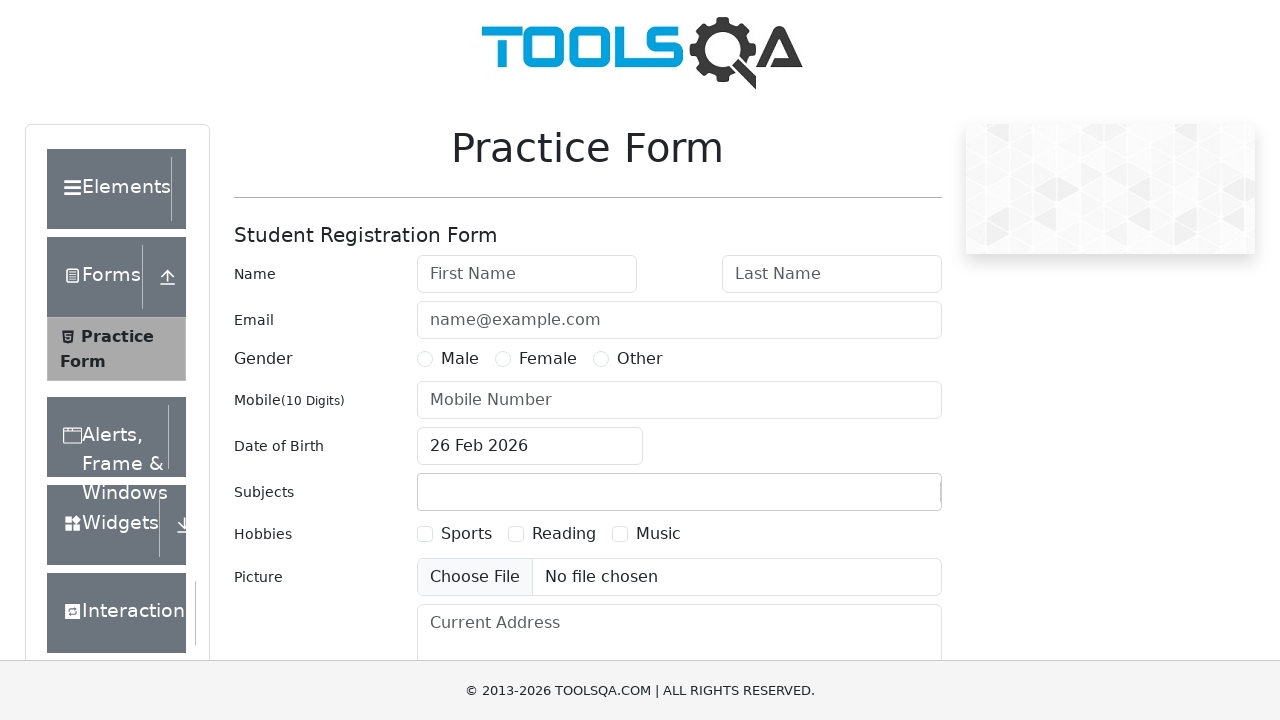

Clicked checkbox label to select unchecked checkbox at (466, 534) on label[for='hobbies-checkbox-1']
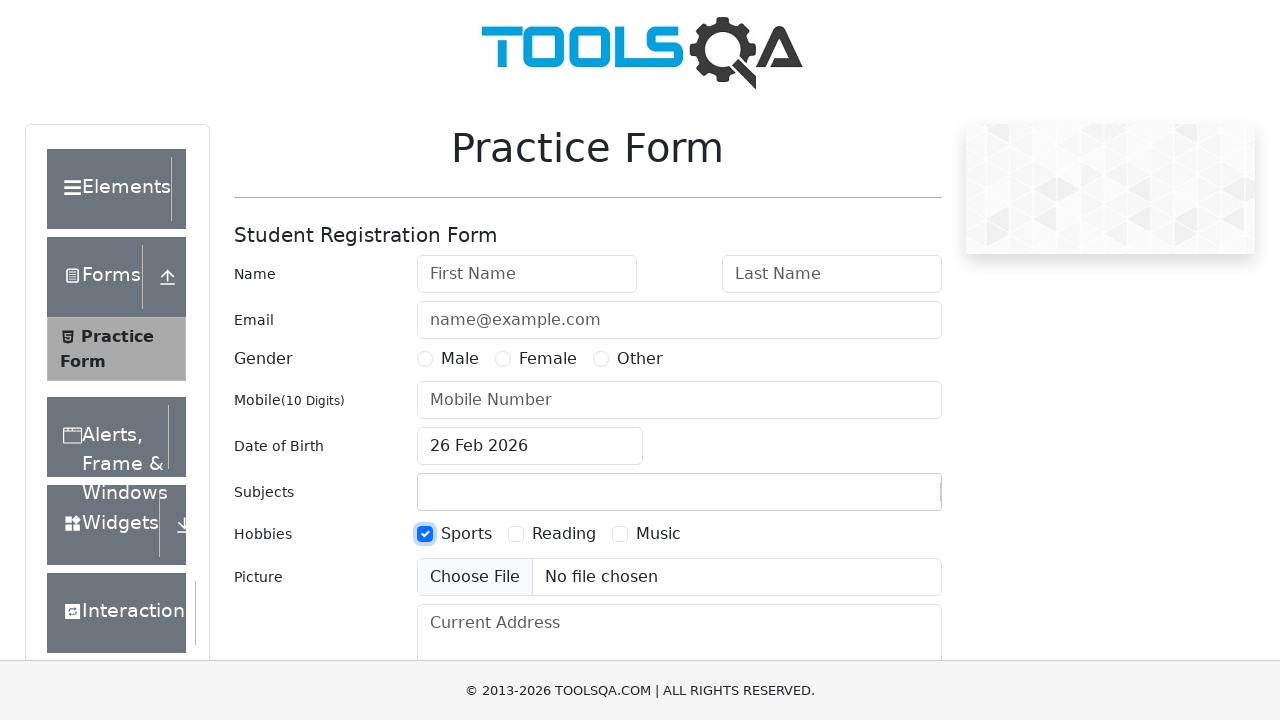

Checkbox label is visible, clicked to toggle selection at (466, 534) on label[for='hobbies-checkbox-1']
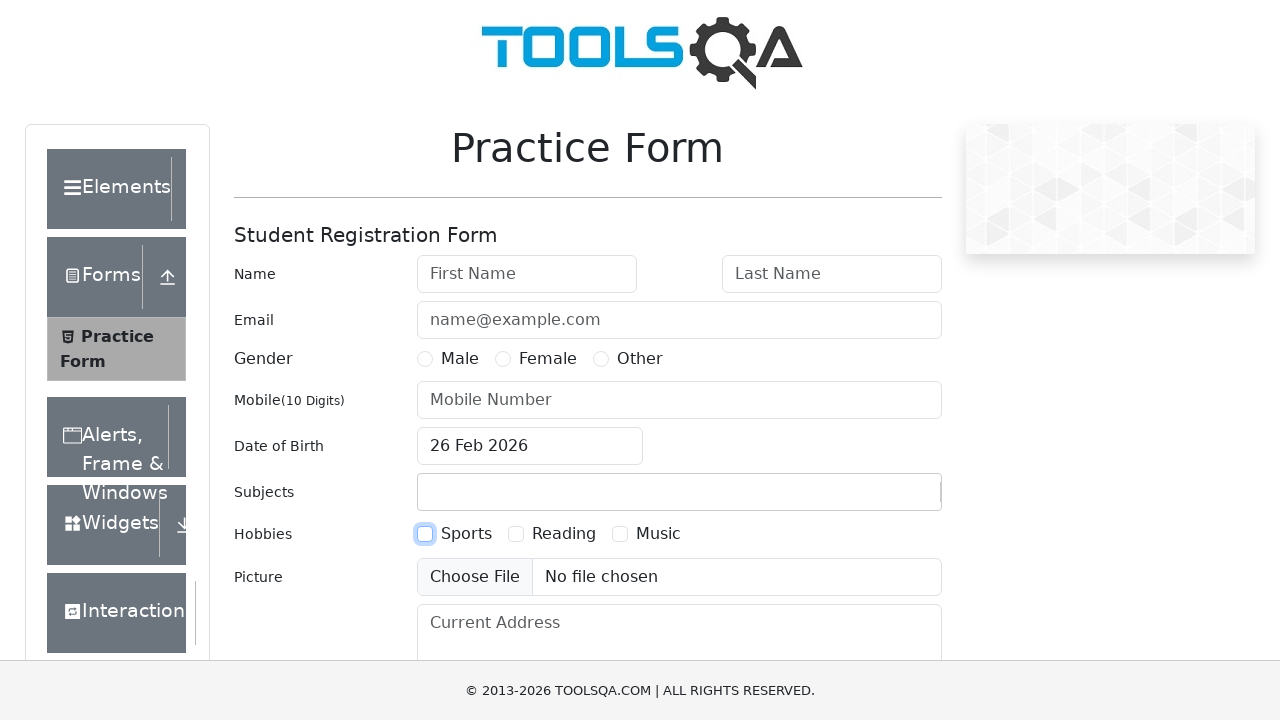

Checkbox label is enabled, clicked to toggle selection again at (466, 534) on label[for='hobbies-checkbox-1']
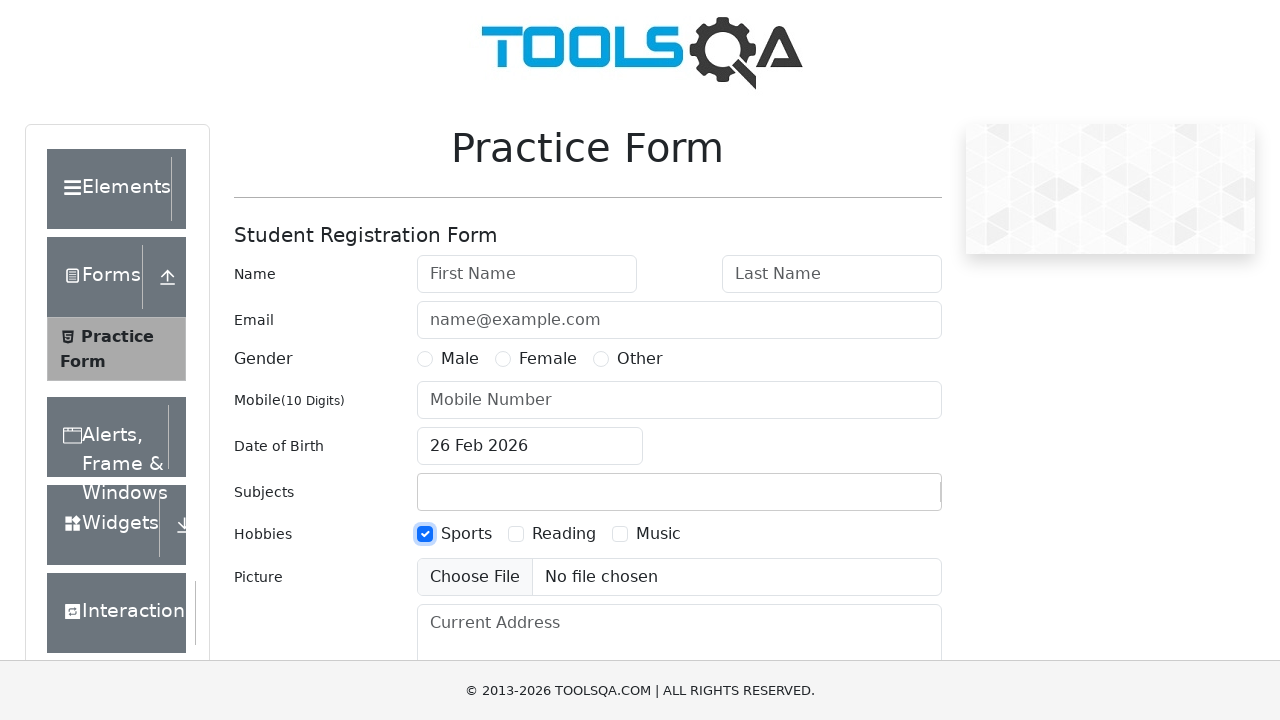

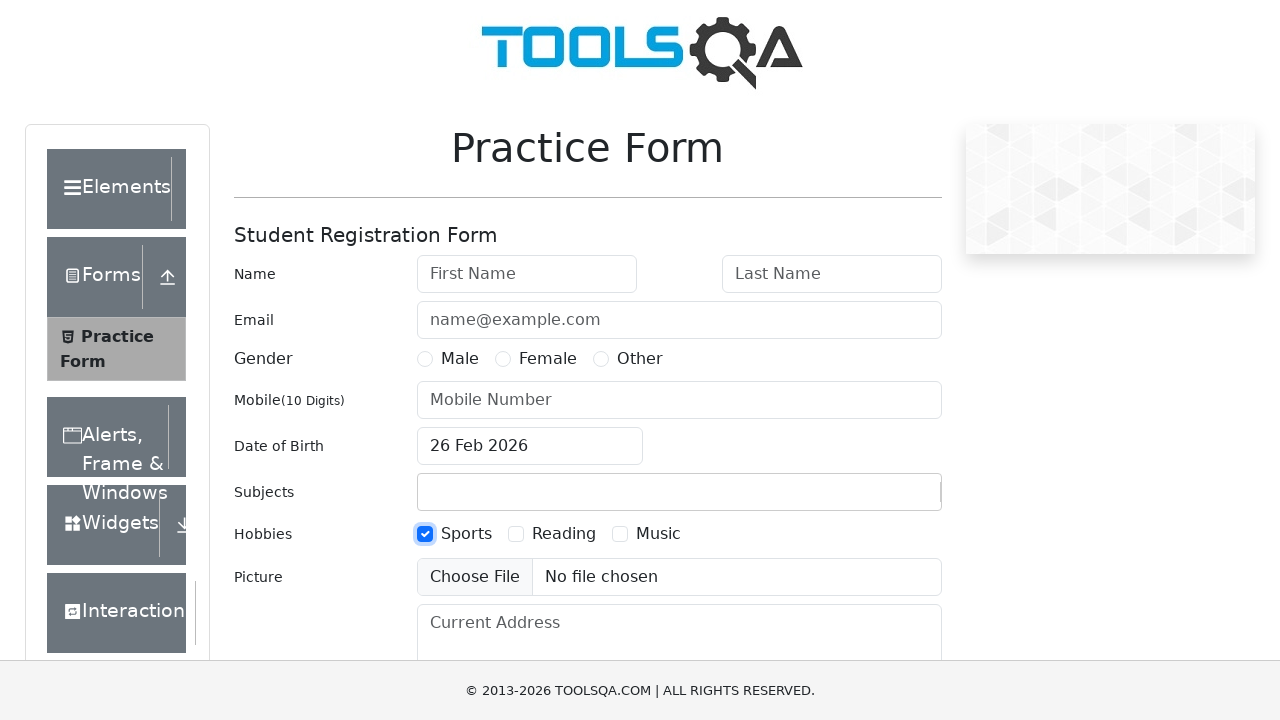